Navigates to the Caliana VMS application homepage and waits for the page to load

Starting URL: https://app.caliana.id/vms

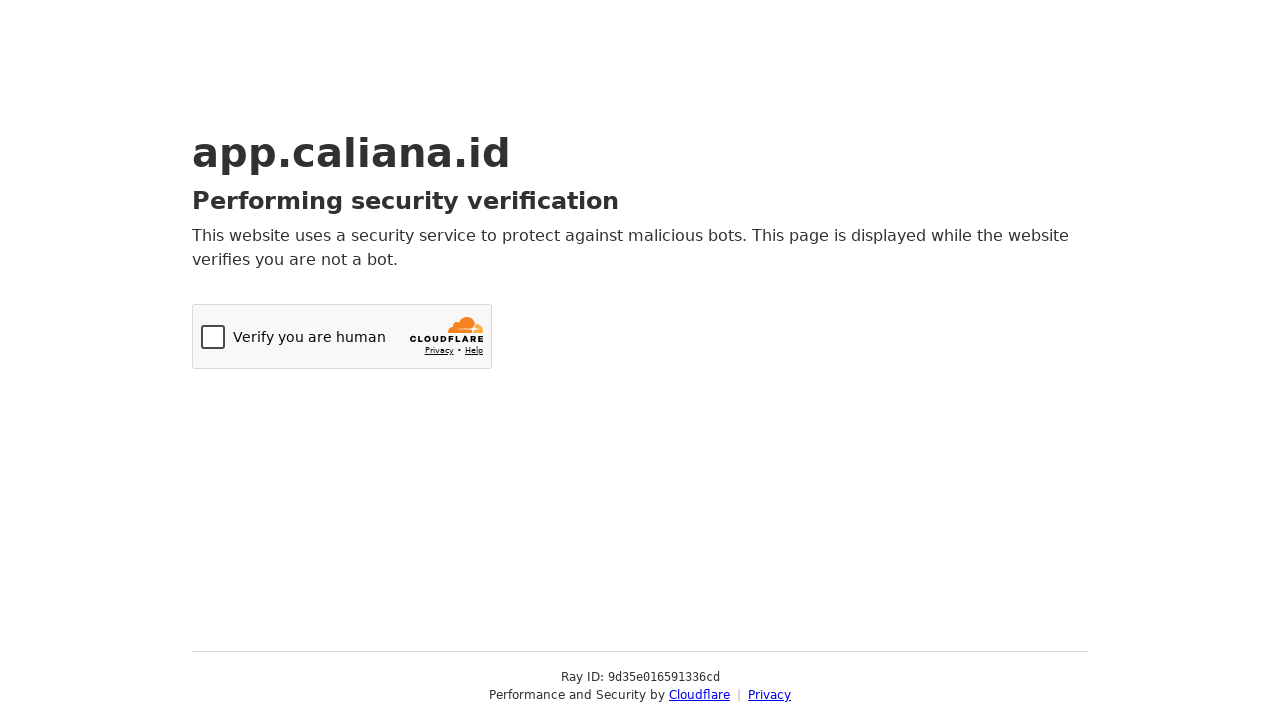

Navigated to Caliana VMS application homepage at https://app.caliana.id/vms
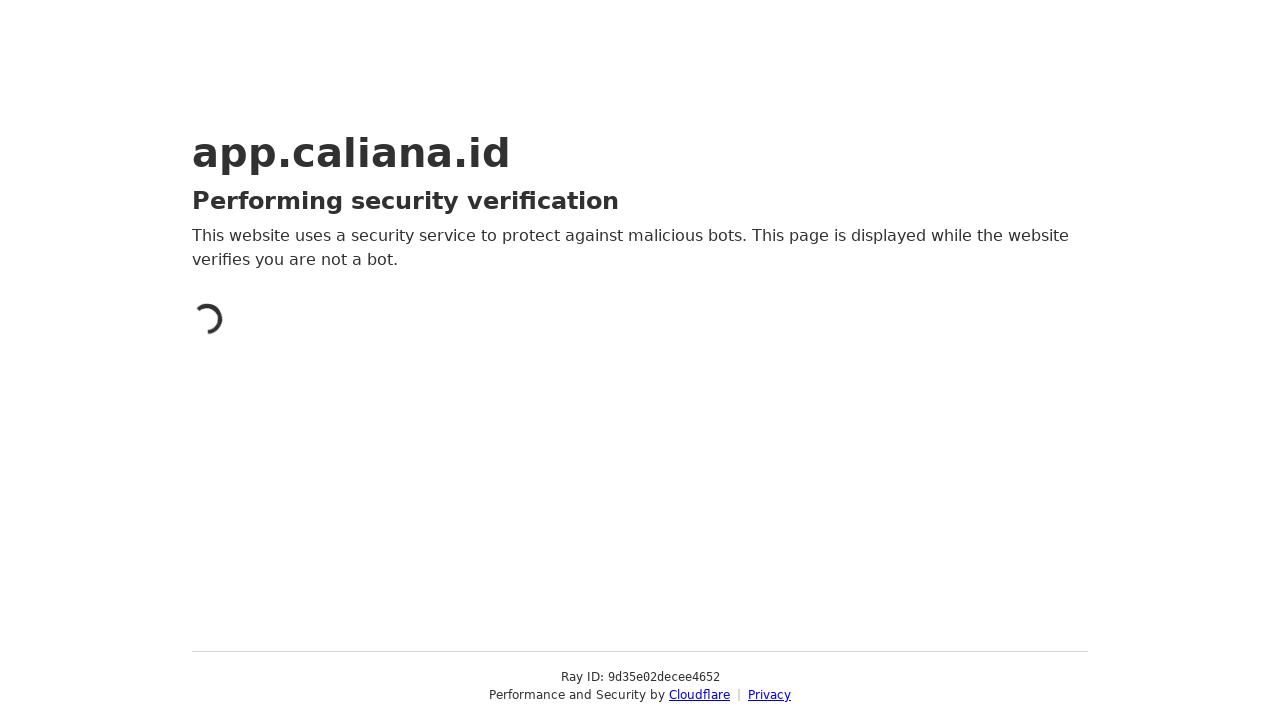

Waited for page to fully load (networkidle state reached)
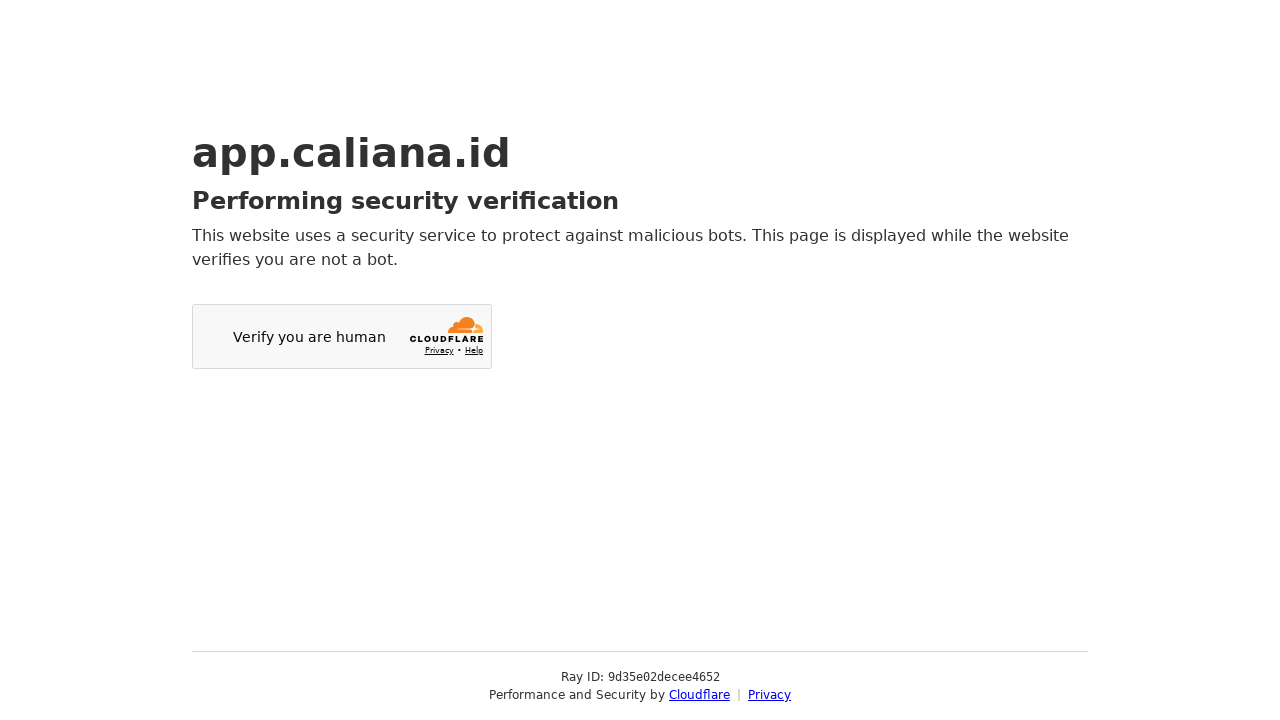

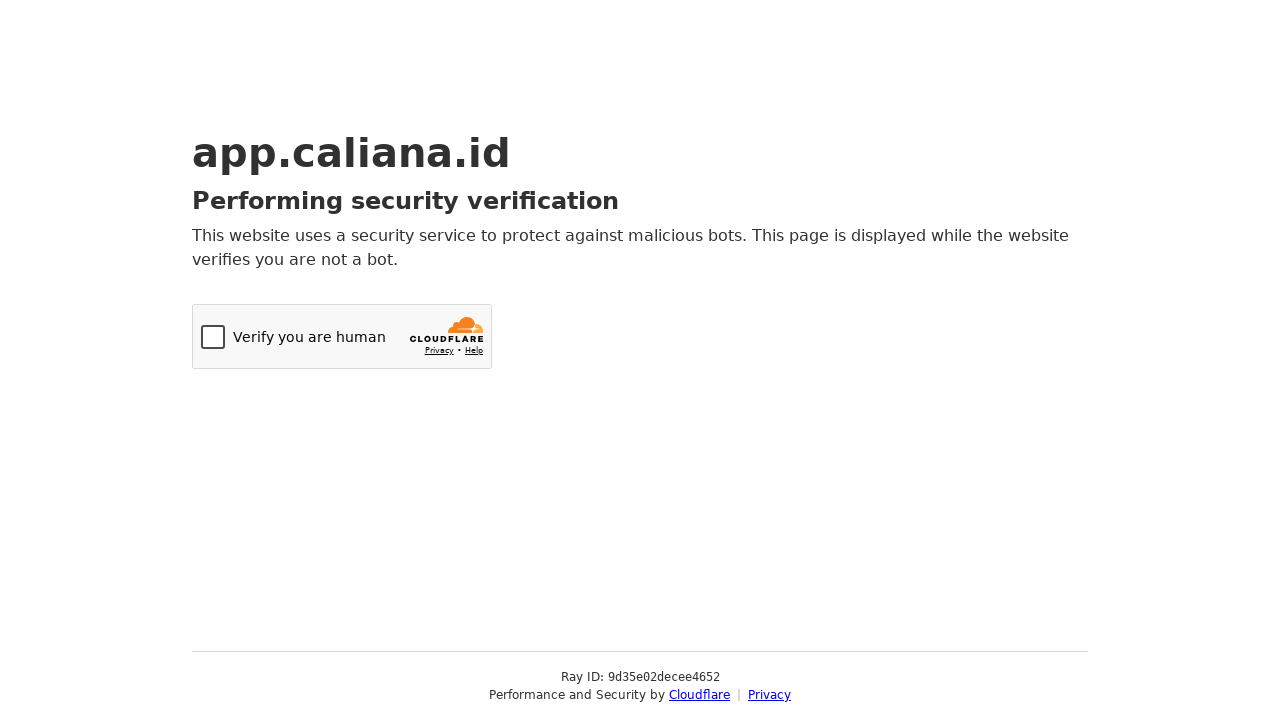